Tests an AngularJS form by clearing the first name input field, entering a name, and verifying the input value was set correctly

Starting URL: https://dgotlieb.github.io/AngularJS/main.html

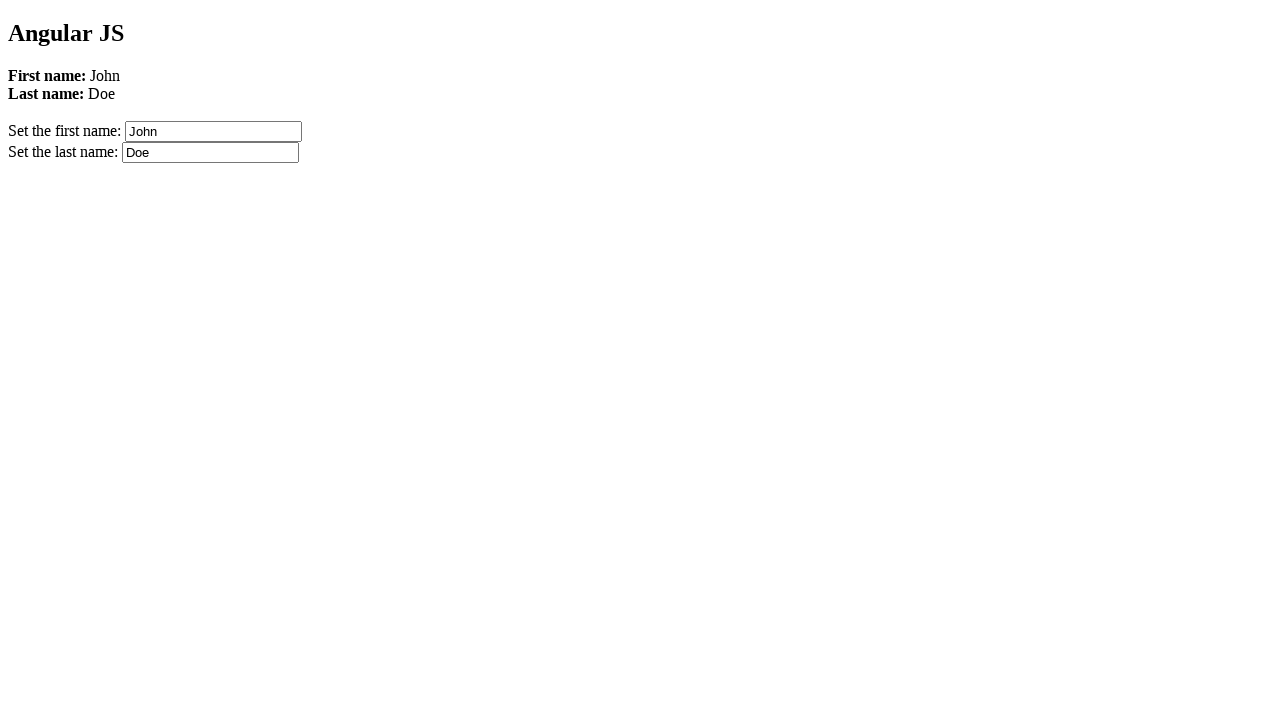

First name input field is available
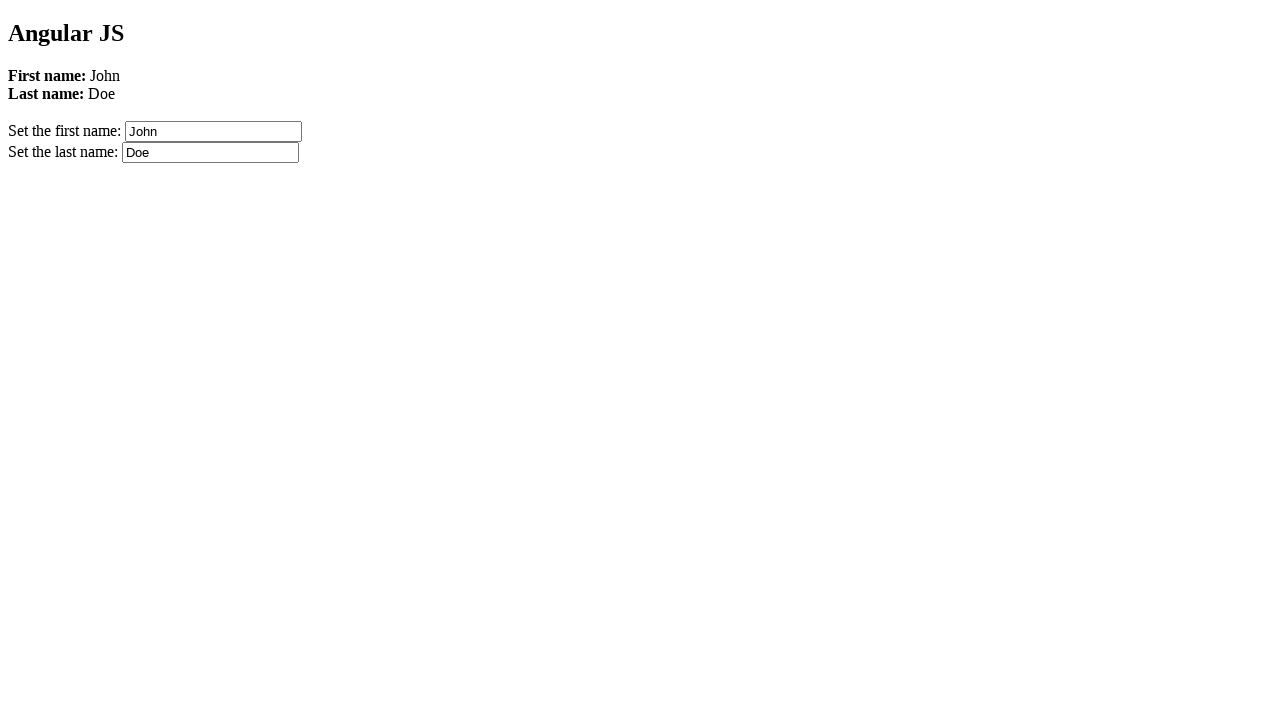

Cleared the first name input field on input[ng-model='firstName']
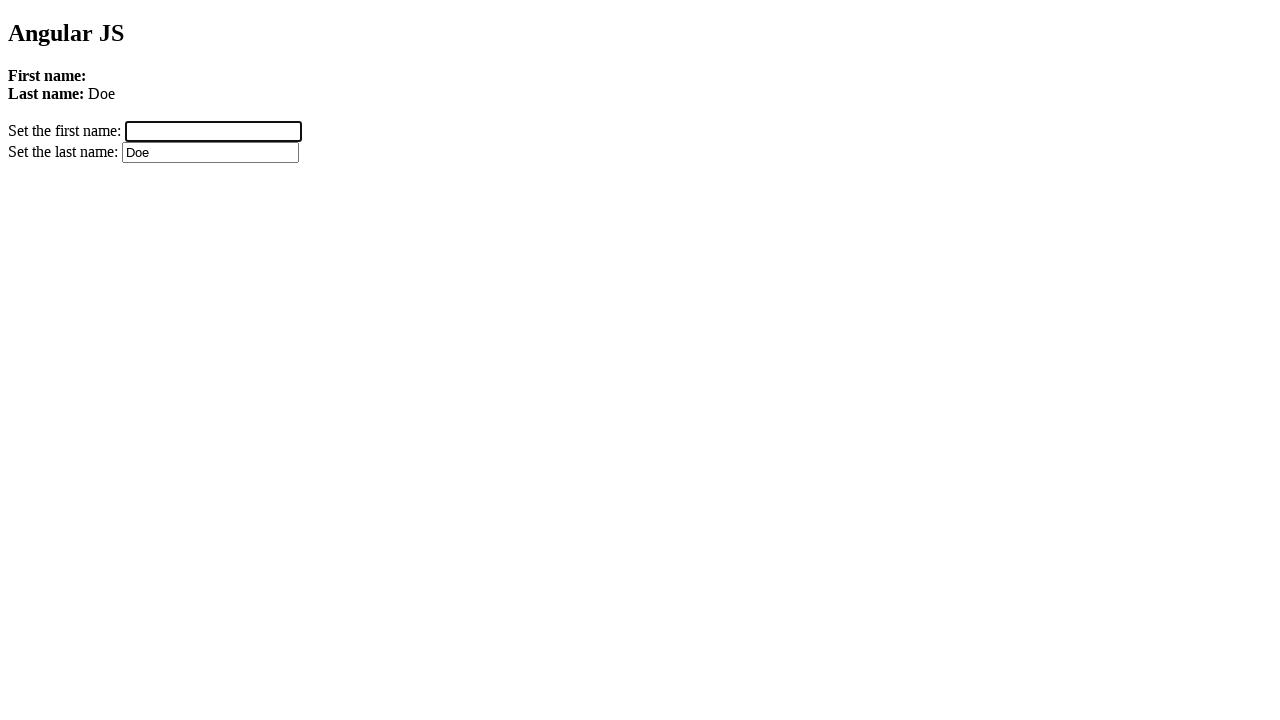

Entered 'Moshe' into the first name field on input[ng-model='firstName']
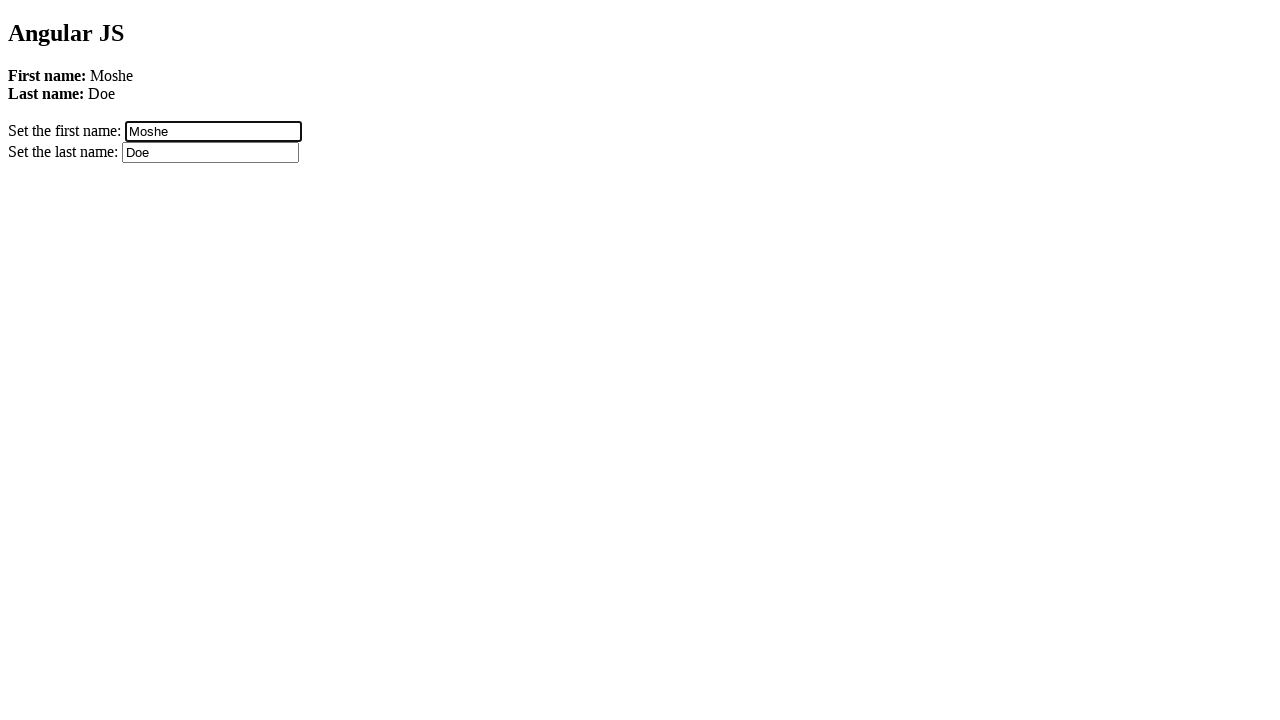

Verified that first name input value is 'Moshe'
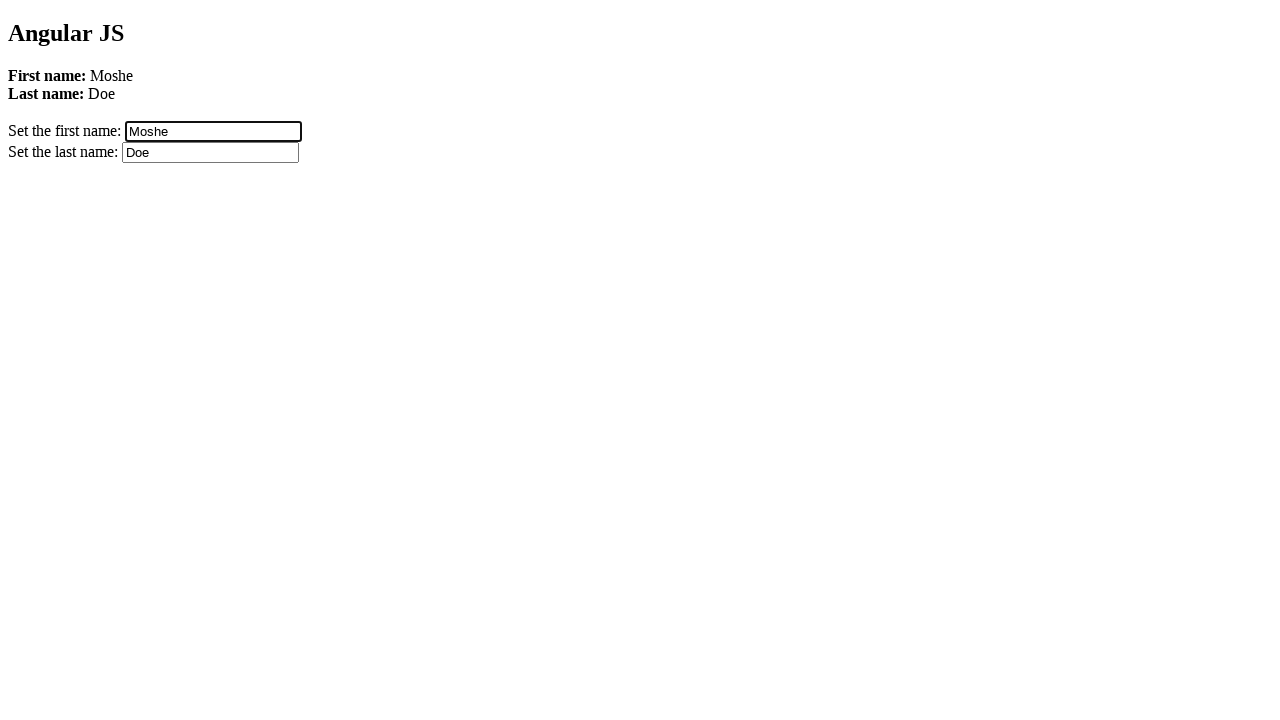

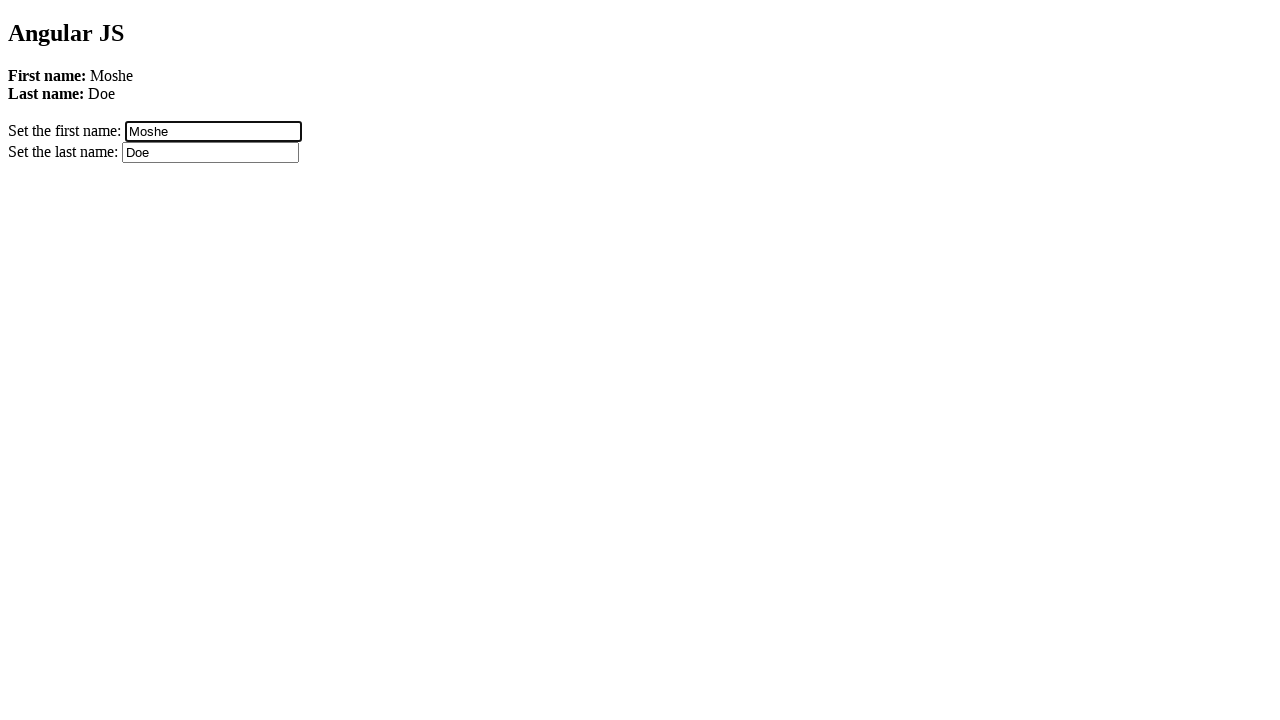